Clears the Full Name input field, clicks submit, and verifies the output text is no longer visible

Starting URL: https://demoqa.com/text-box

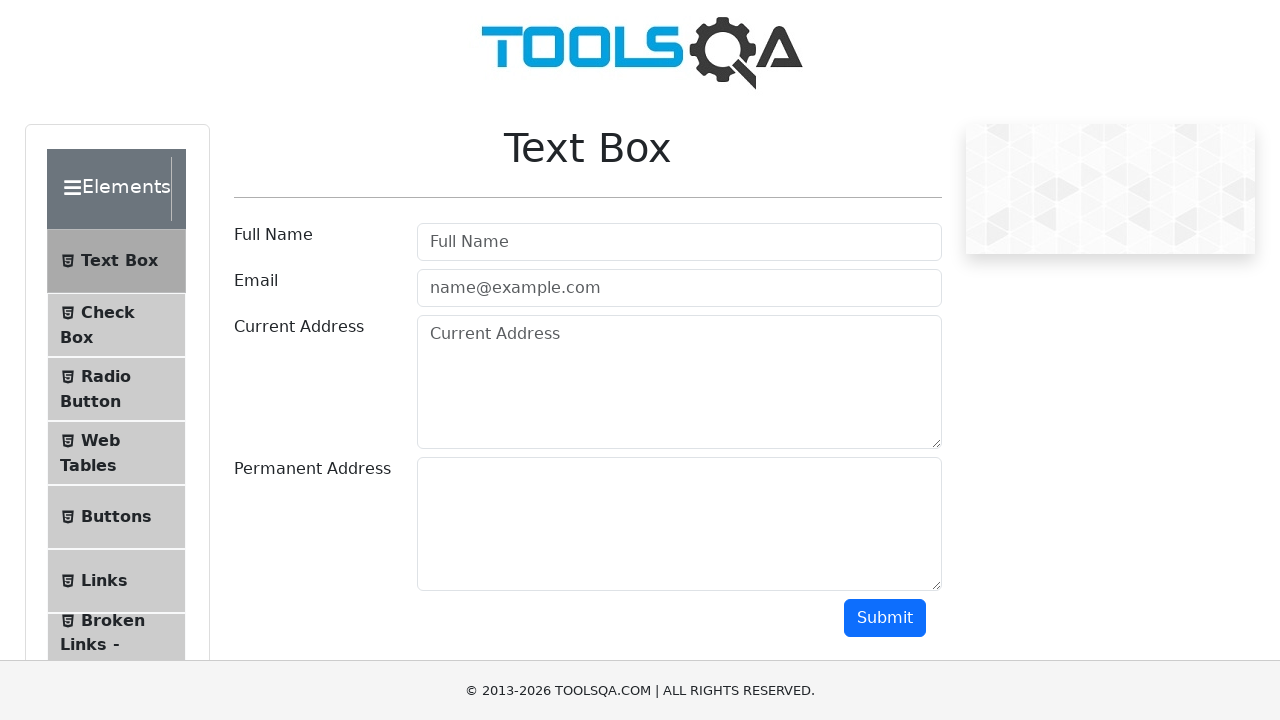

Cleared the Full Name input field on internal:attr=[placeholder="Full Name"i]
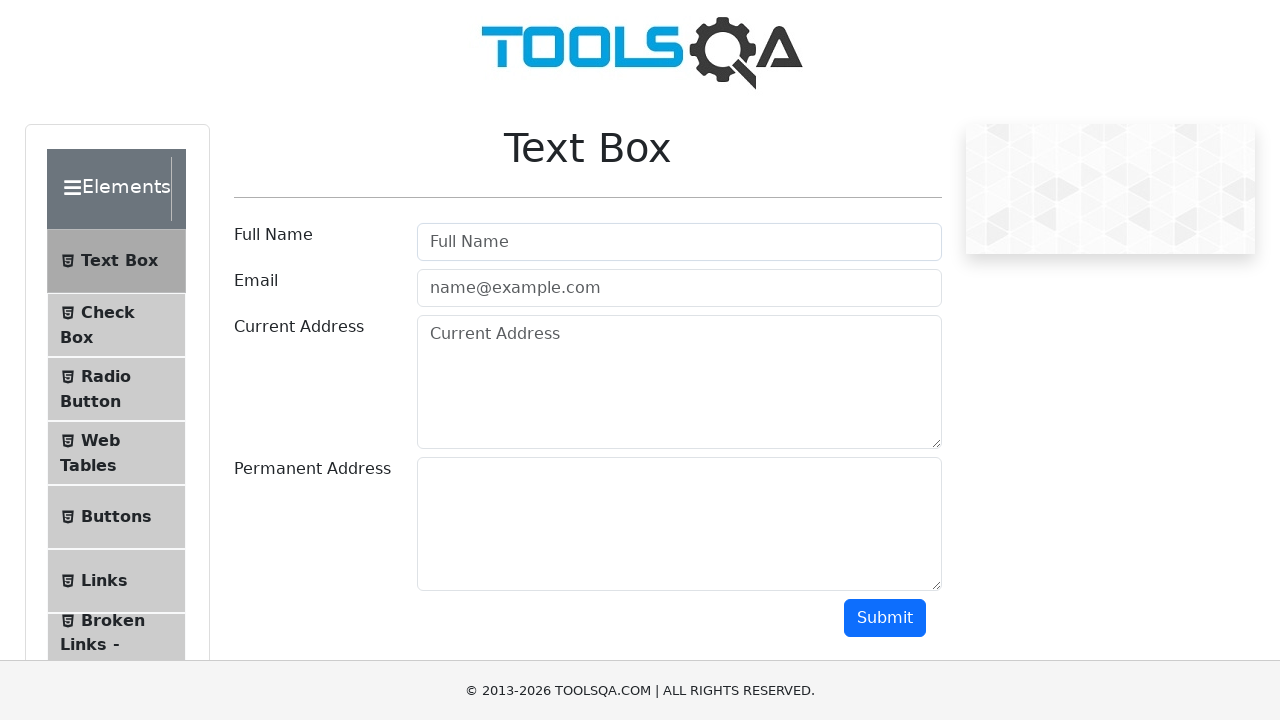

Clicked the Submit button at (885, 618) on internal:role=button[name="Submit"i]
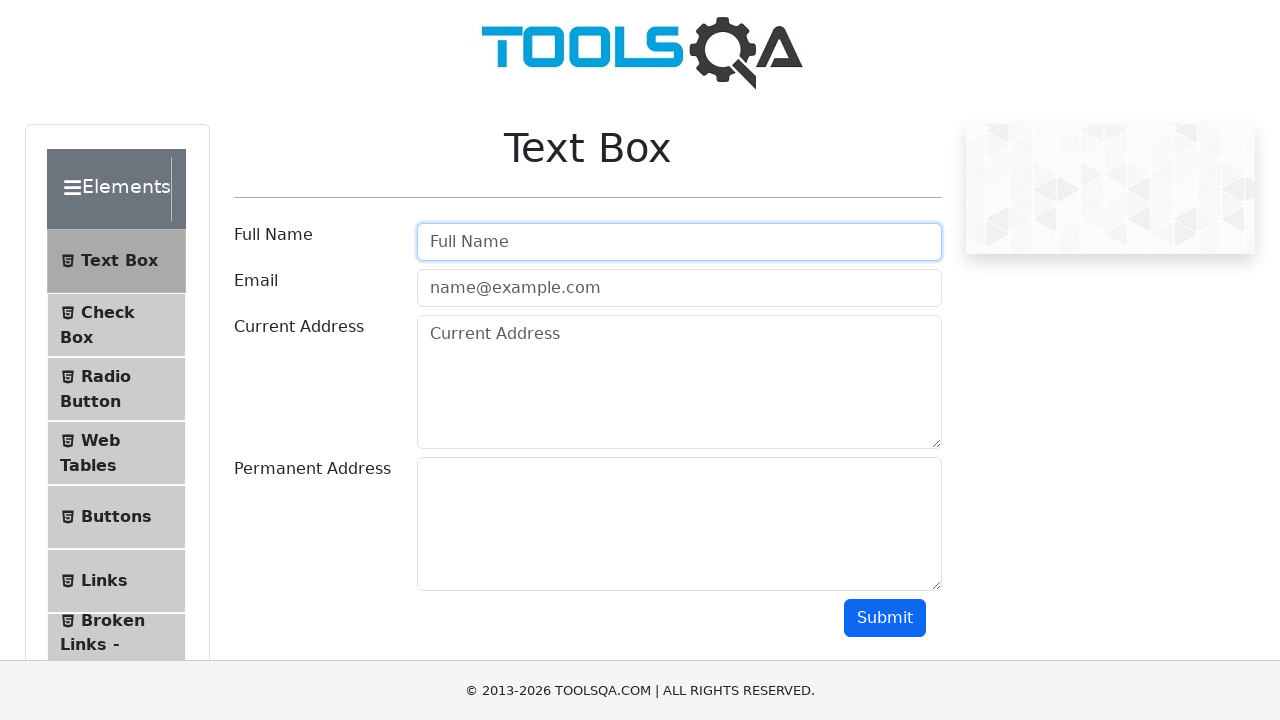

Located the output text element for verification
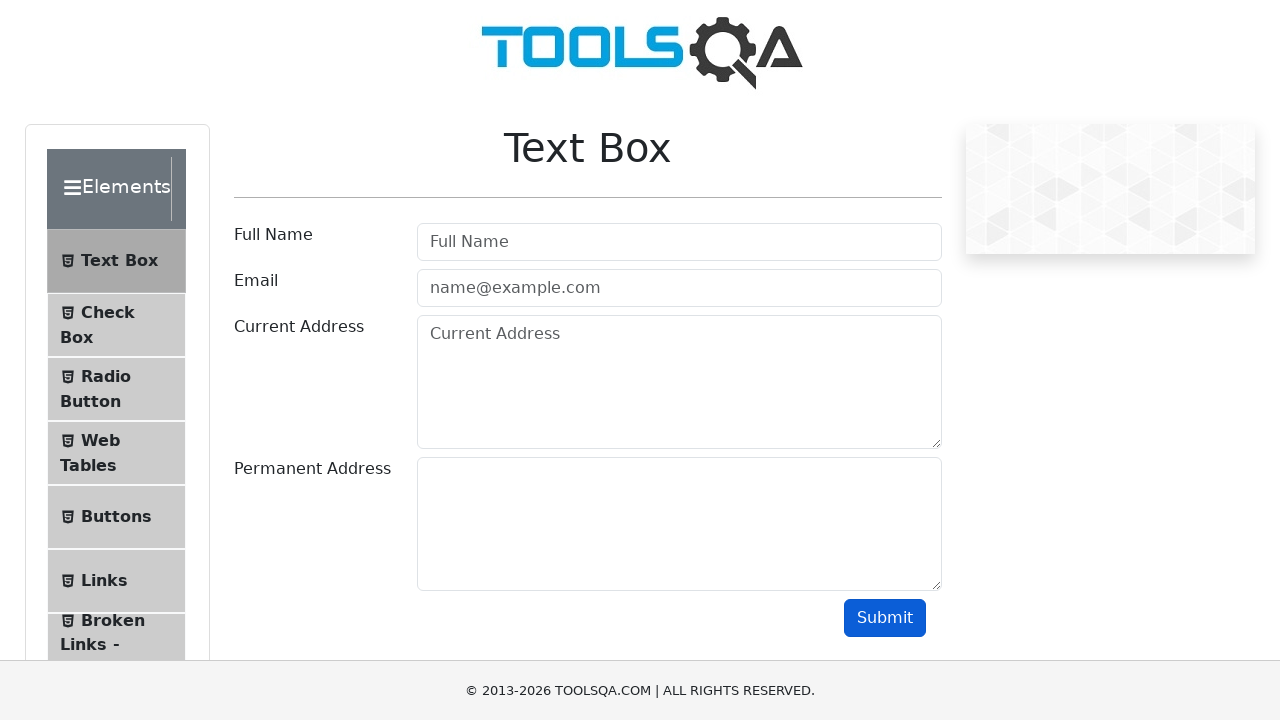

Verified that output text is hidden after clearing Full Name and submitting
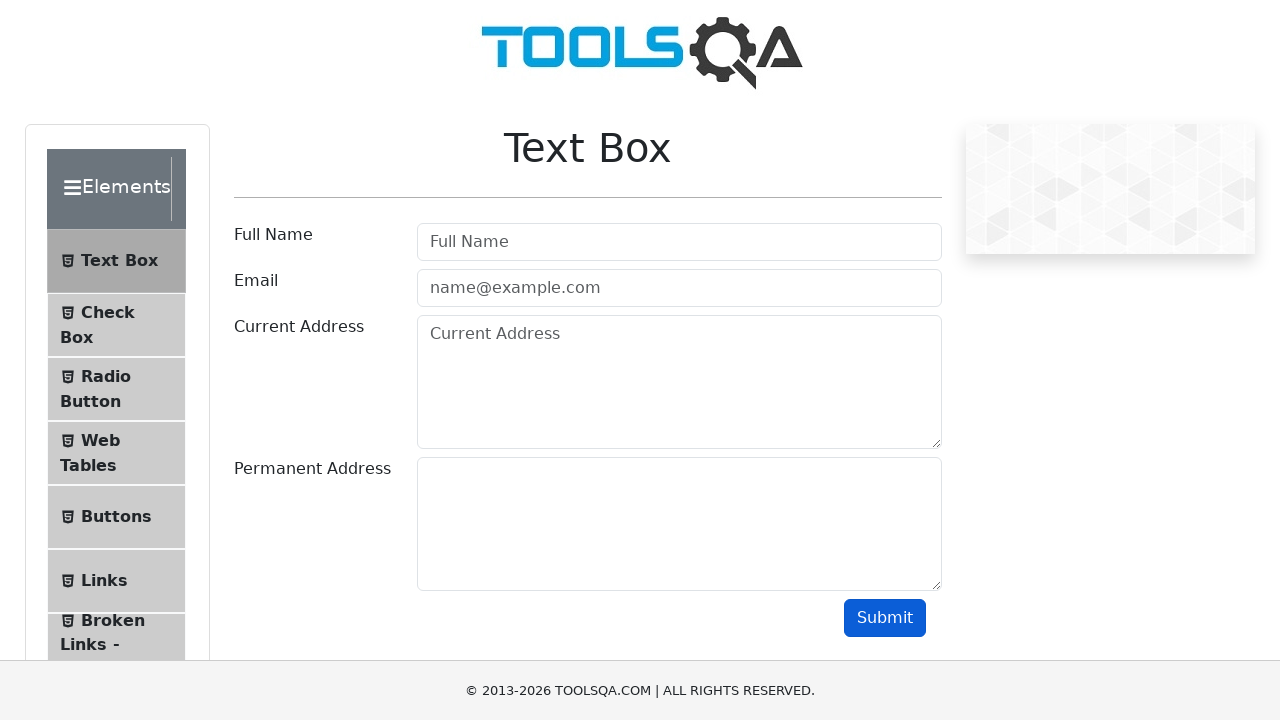

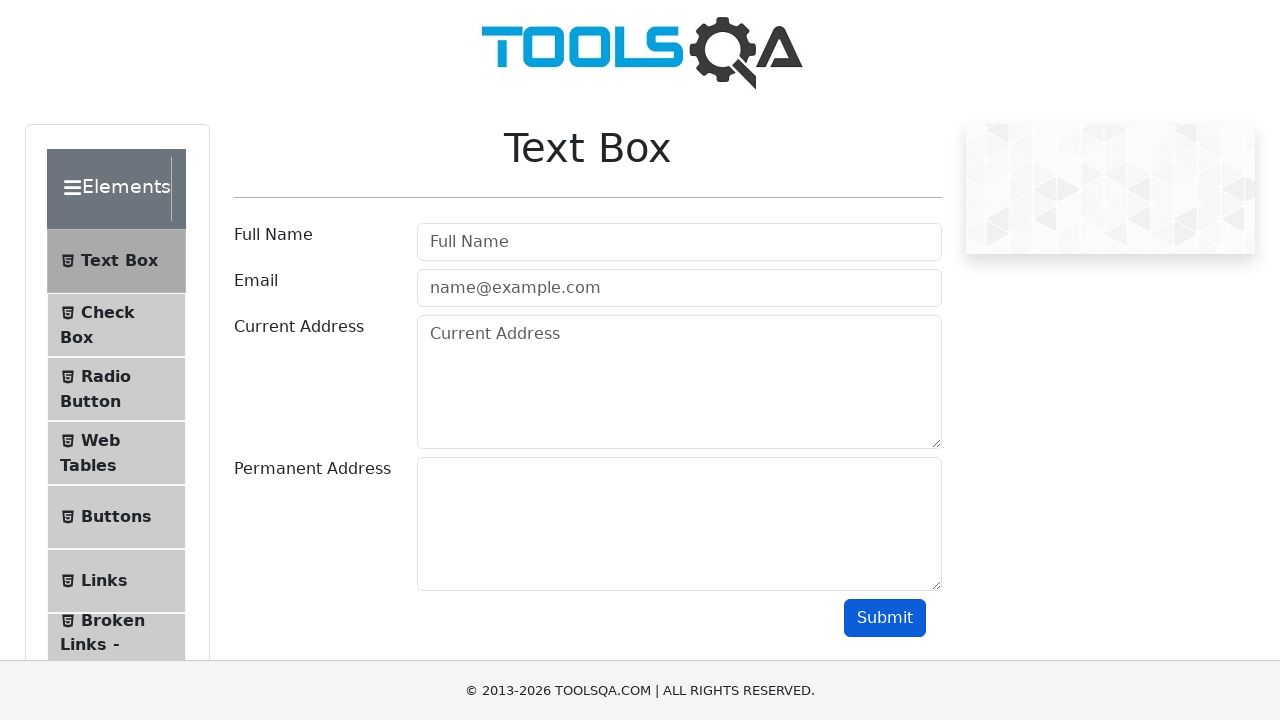